Tests form interaction by filling a text area with a sample value on the AutomationCamp practice forms page

Starting URL: https://play1.automationcamp.ir/forms.html

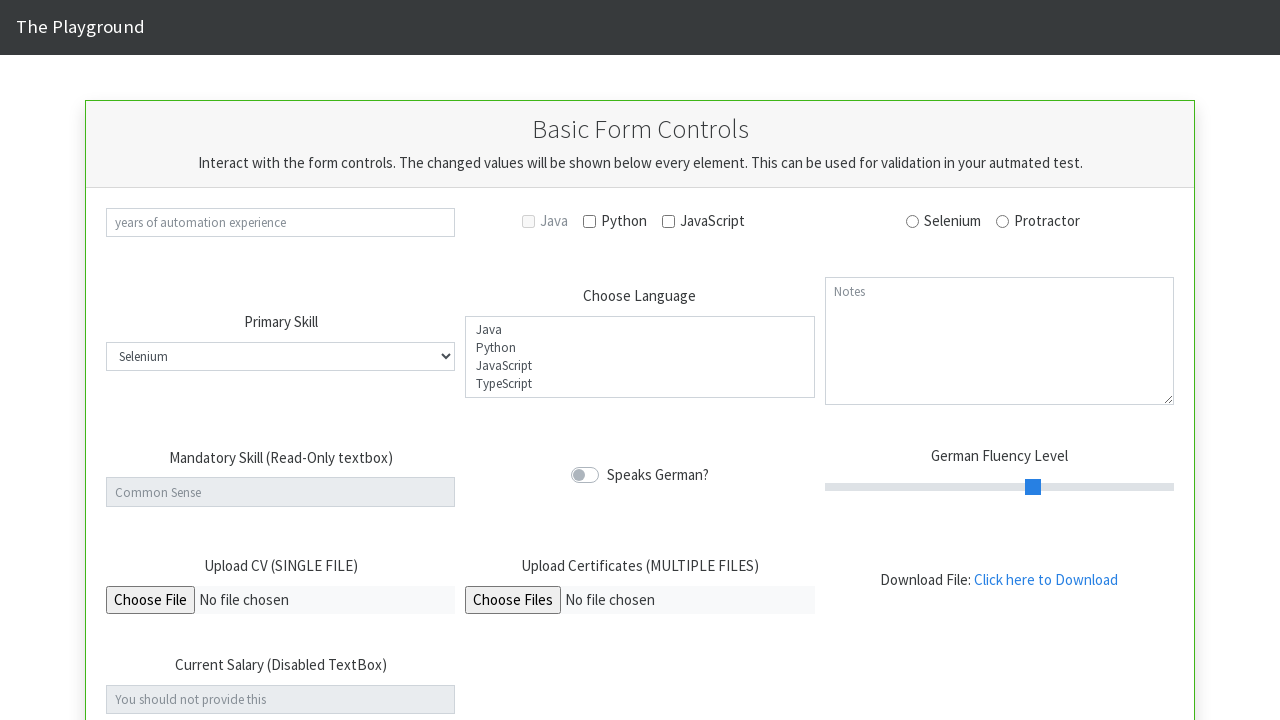

Filled notes textarea with 'AutomationCamp' on #notes
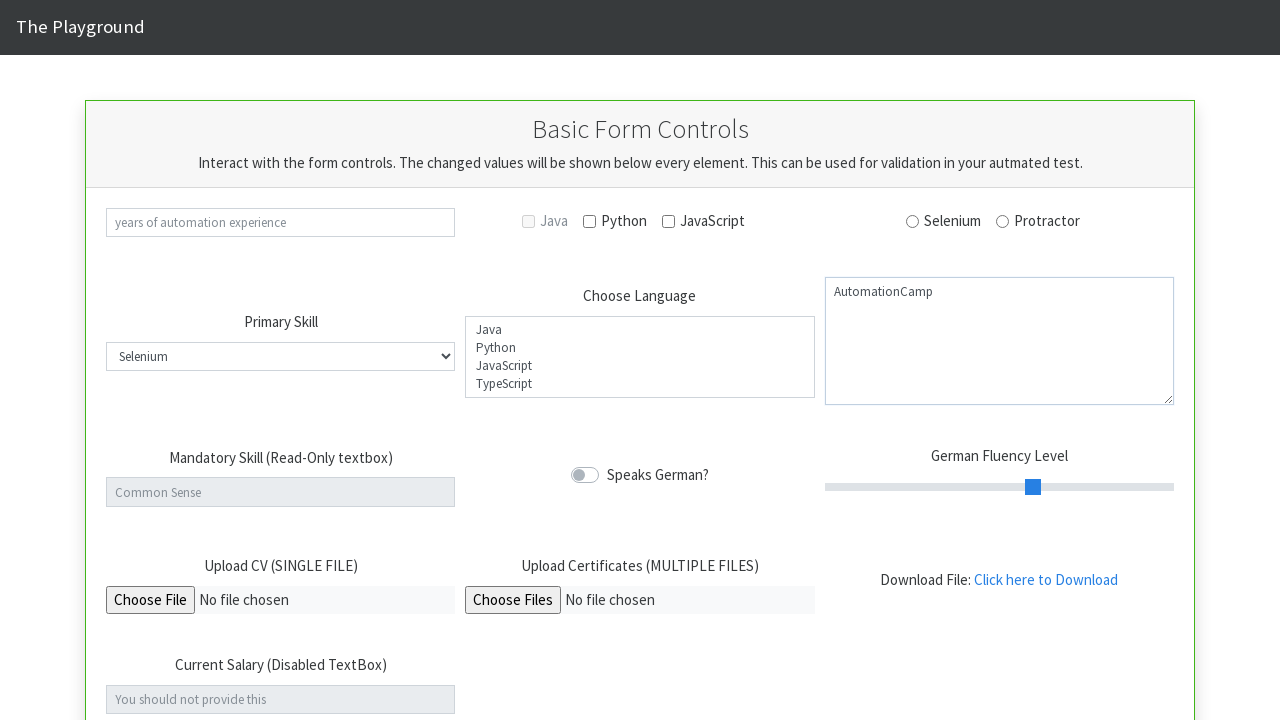

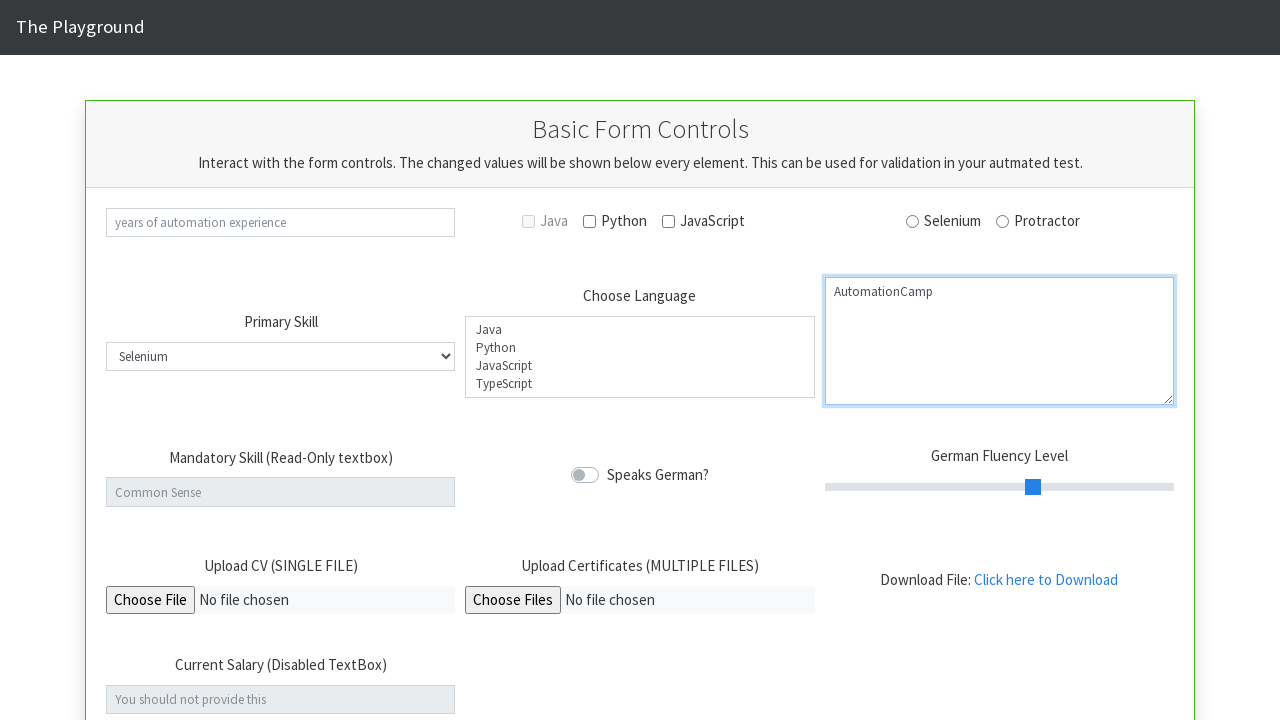